Tests the search functionality on python.org by entering a nonsense query "bla-bla" and verifying that the search returns no results.

Starting URL: https://www.python.org/

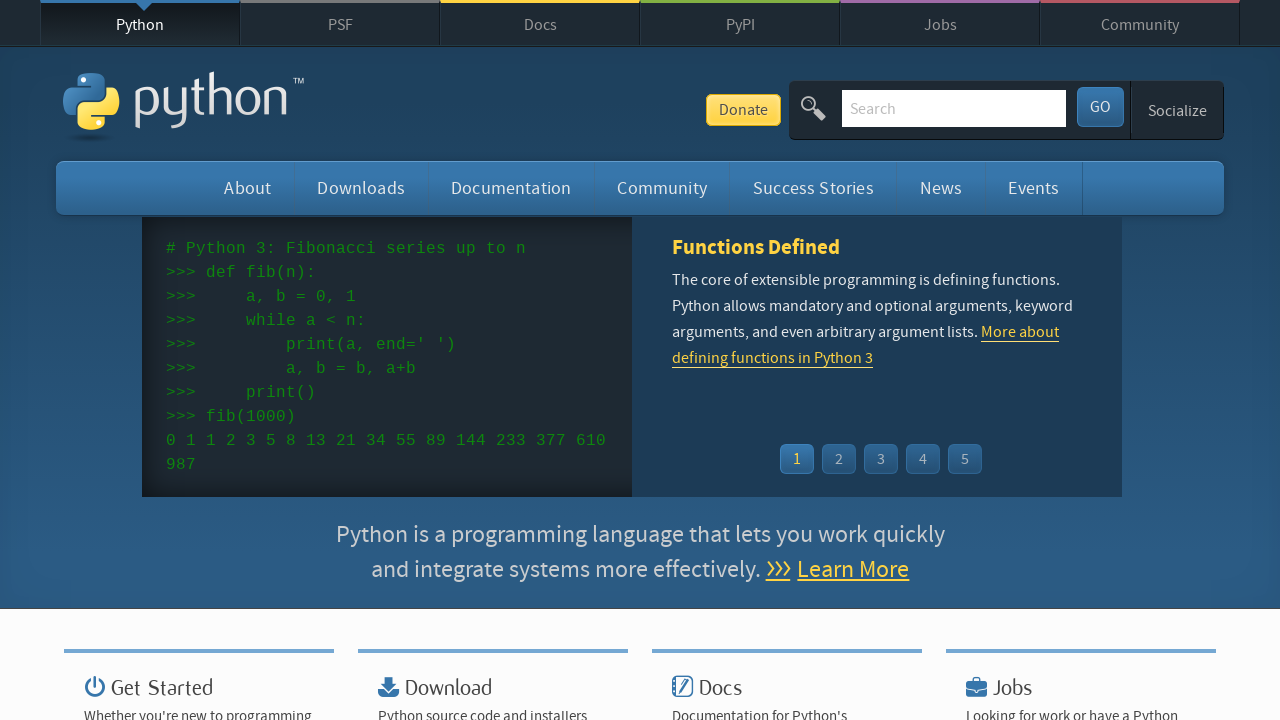

Filled search field with nonsense query 'bla-bla' on #id-search-field
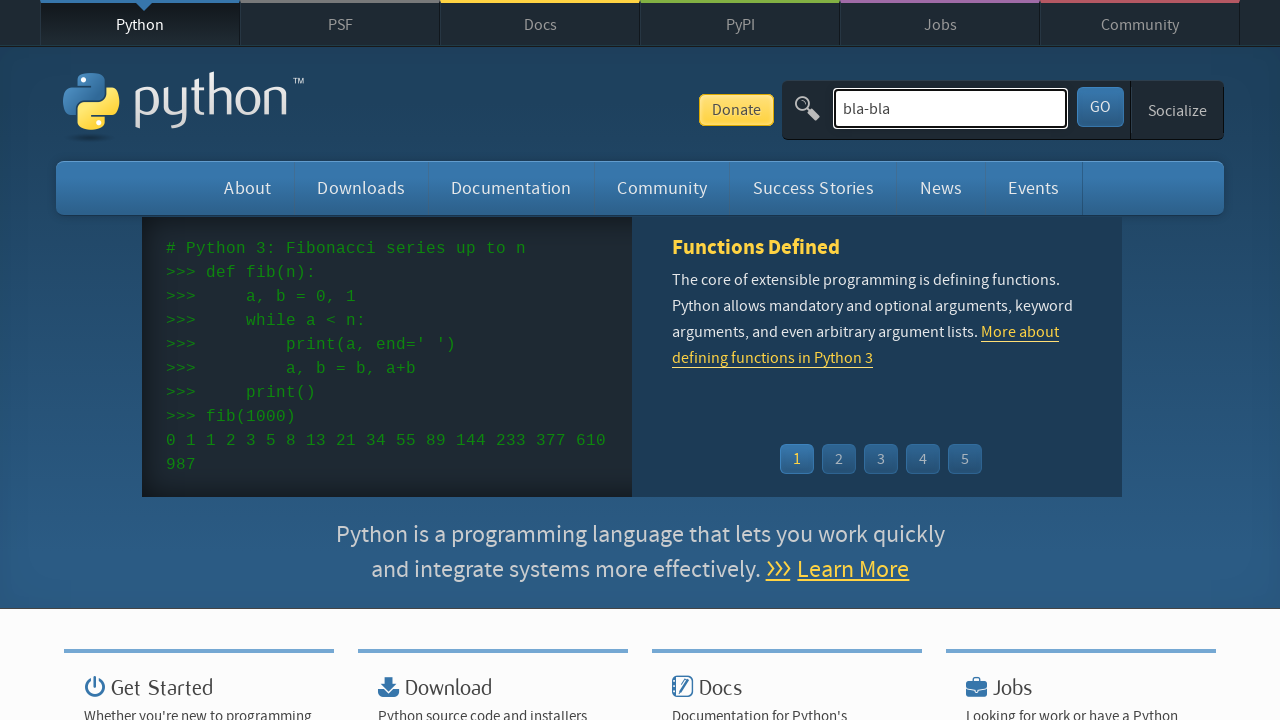

Clicked submit button to search at (1100, 107) on #submit
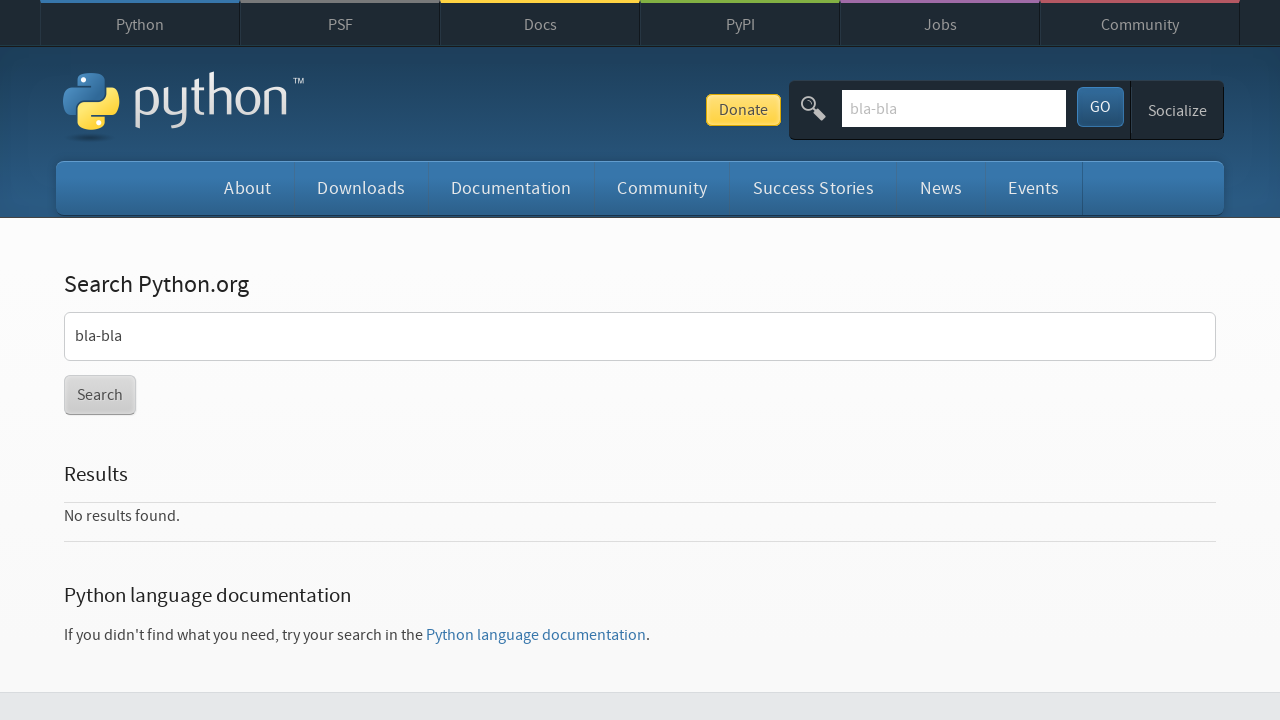

Search results container loaded
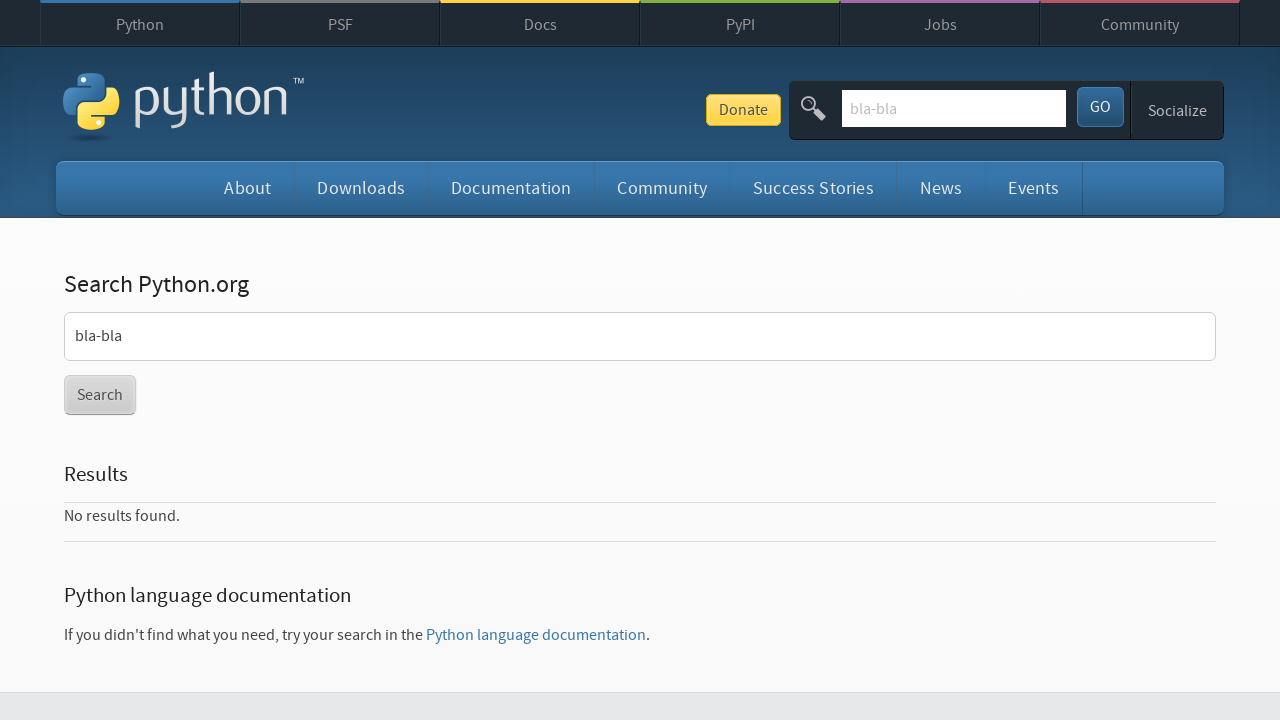

Retrieved search results text content
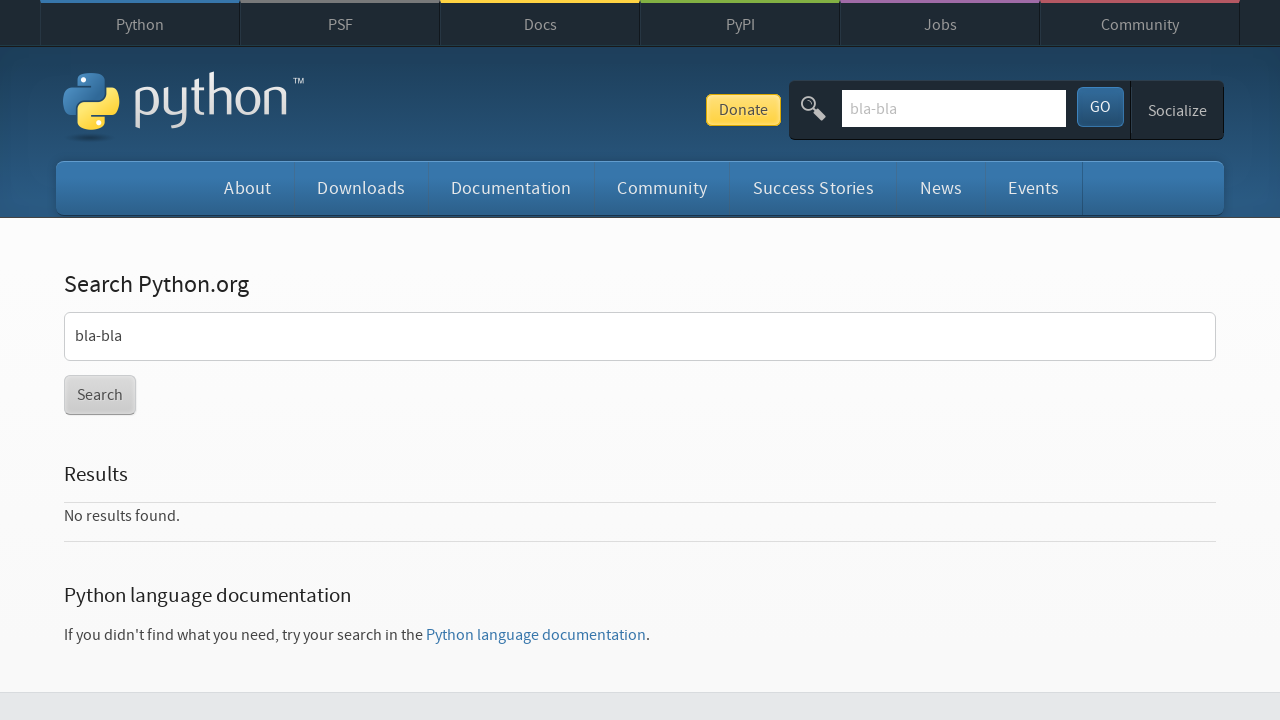

Verified that 'No results found.' message is present in search results
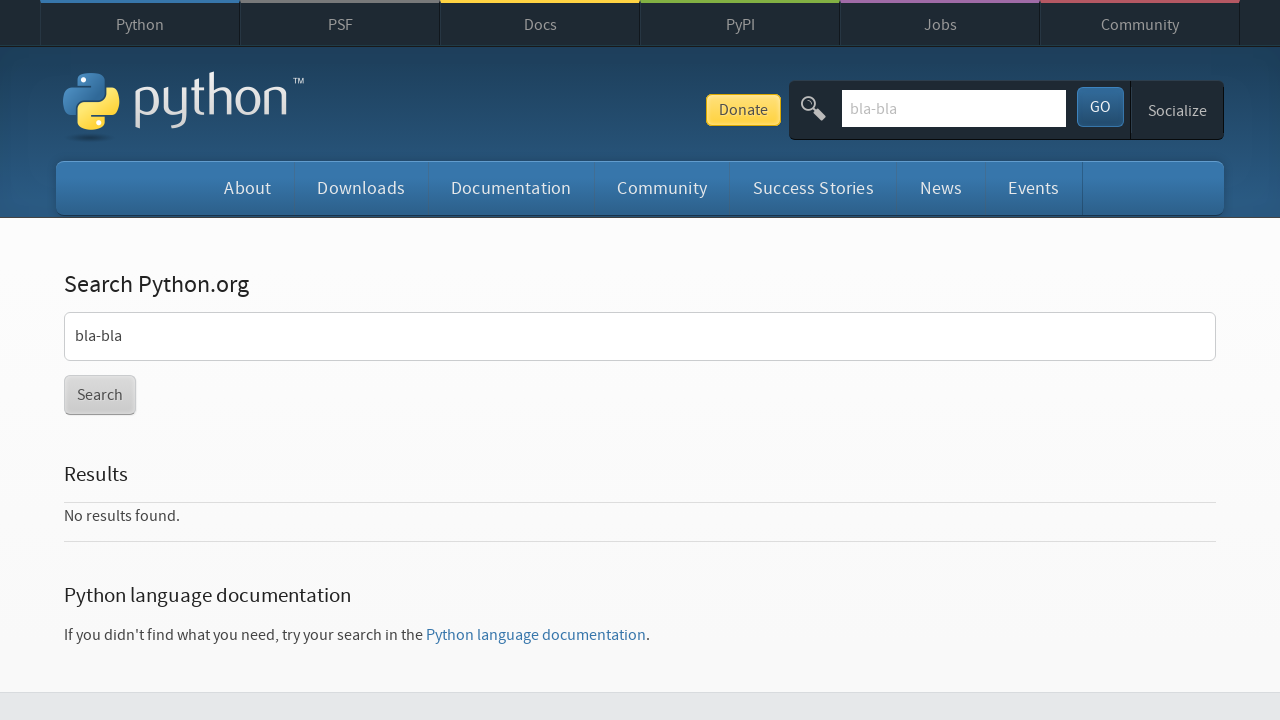

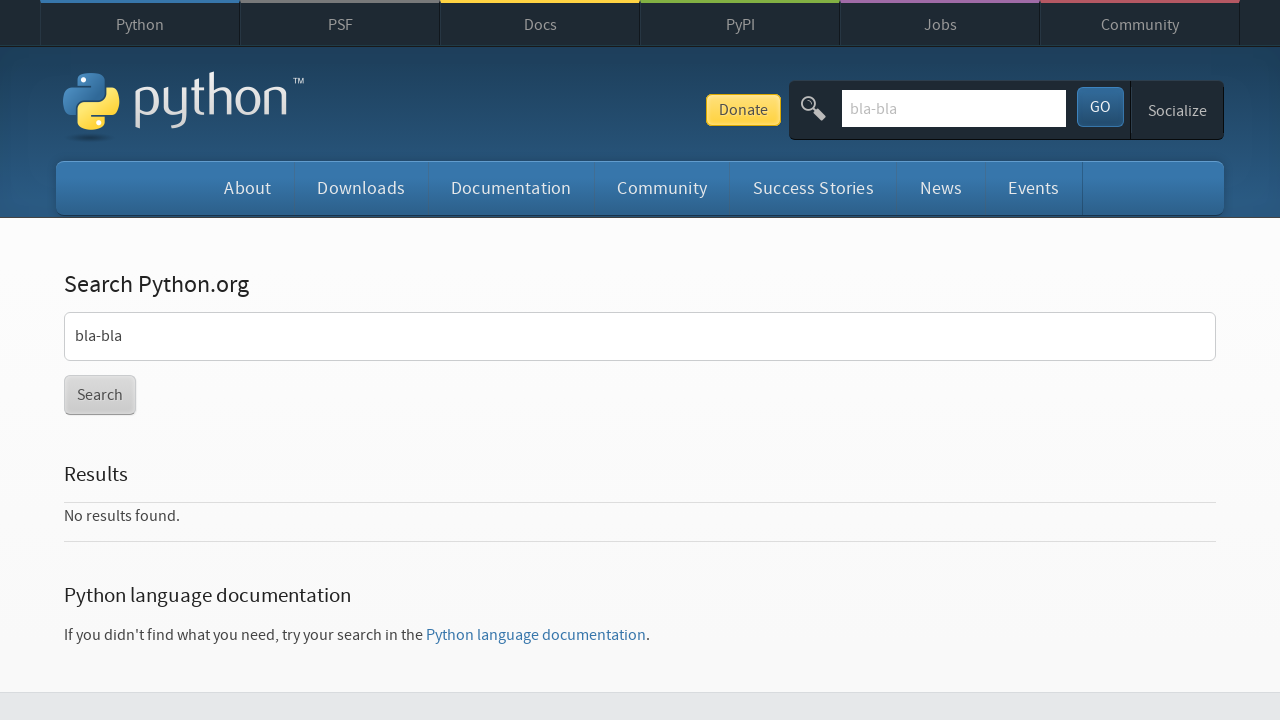